Navigates to OrangeHRM's 30-day trial page and verifies that elements with class "text" are present on the page.

Starting URL: https://www.orangehrm.com/orangehrm-30-day-trial/?

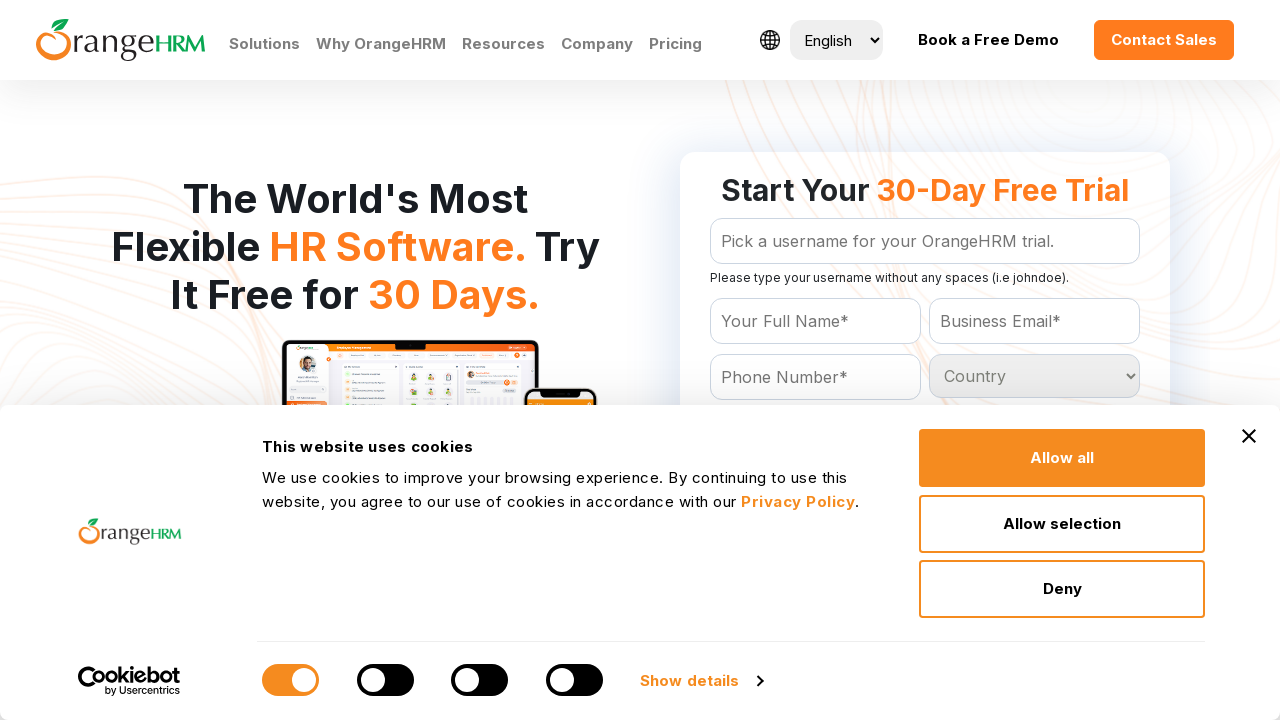

Navigated to OrangeHRM 30-day trial page
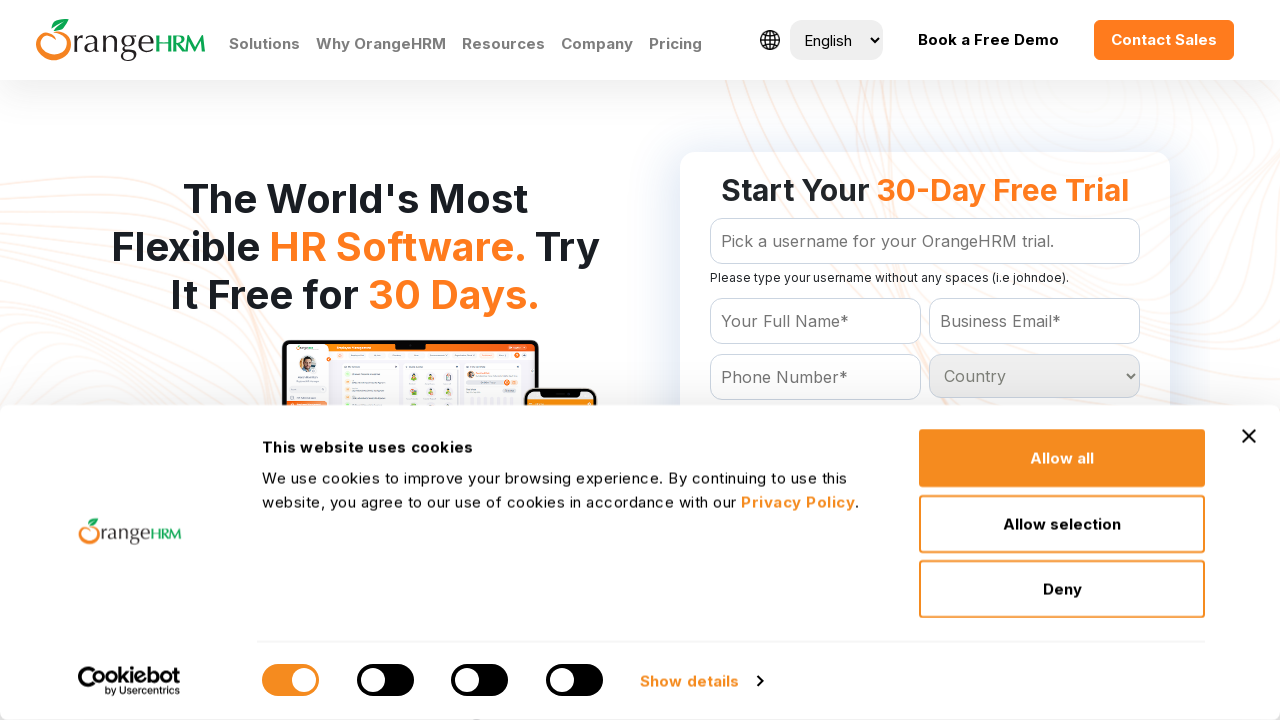

Elements with class 'text' are present on the page
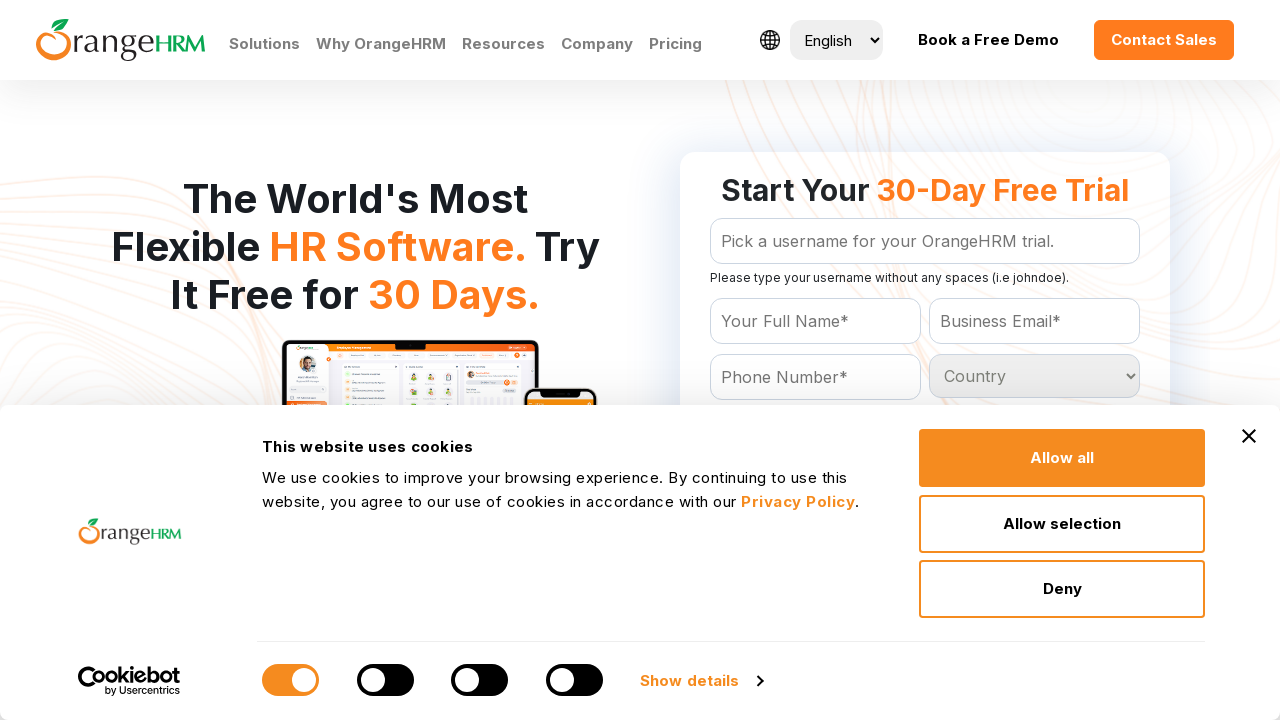

Retrieved all elements with class 'text'
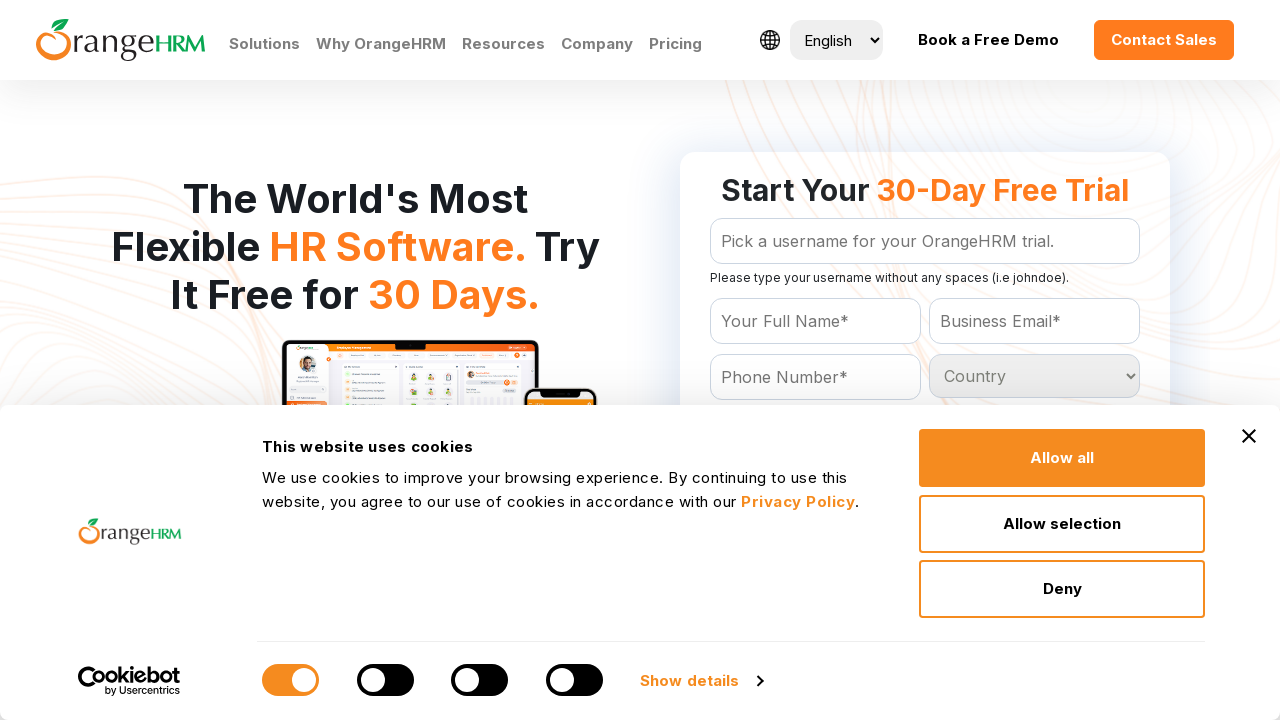

Verified that 8 element(s) with class 'text' exist on the page
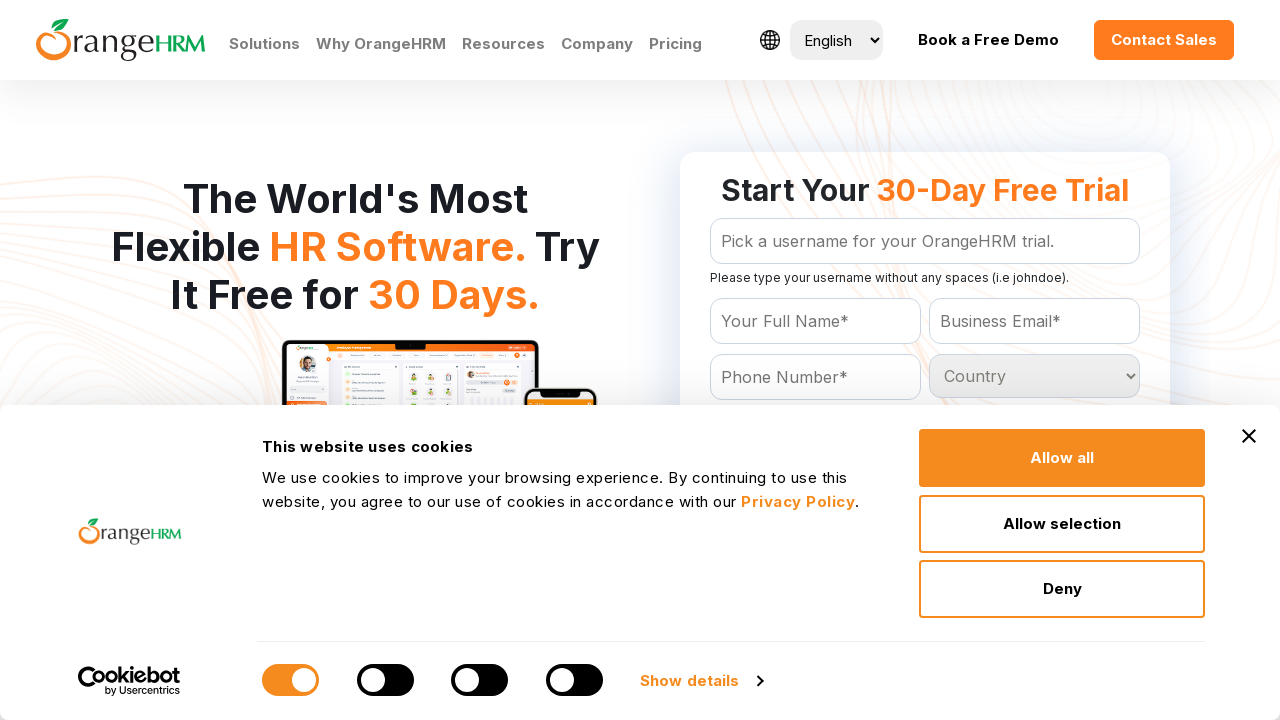

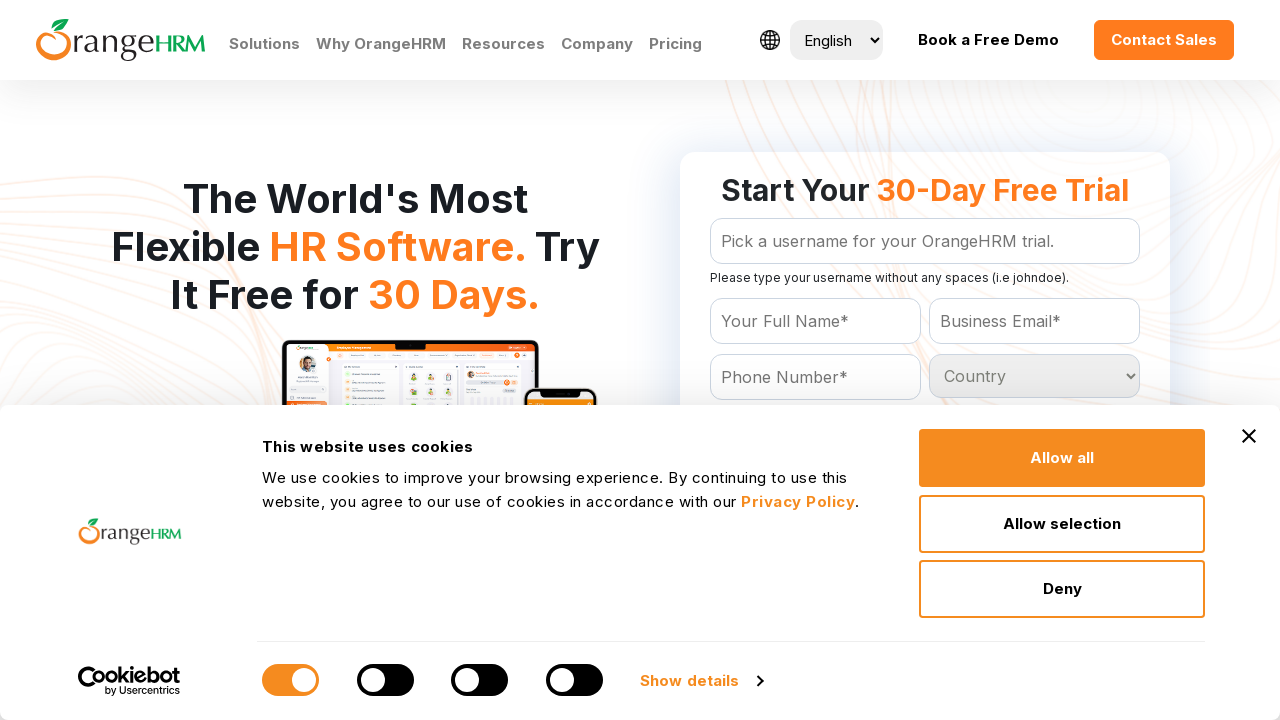